Tests double-click functionality on the jQuery API documentation page by switching to an iframe, scrolling to a blue box element, and double-clicking it to change its color.

Starting URL: https://api.jquery.com/dblclick/

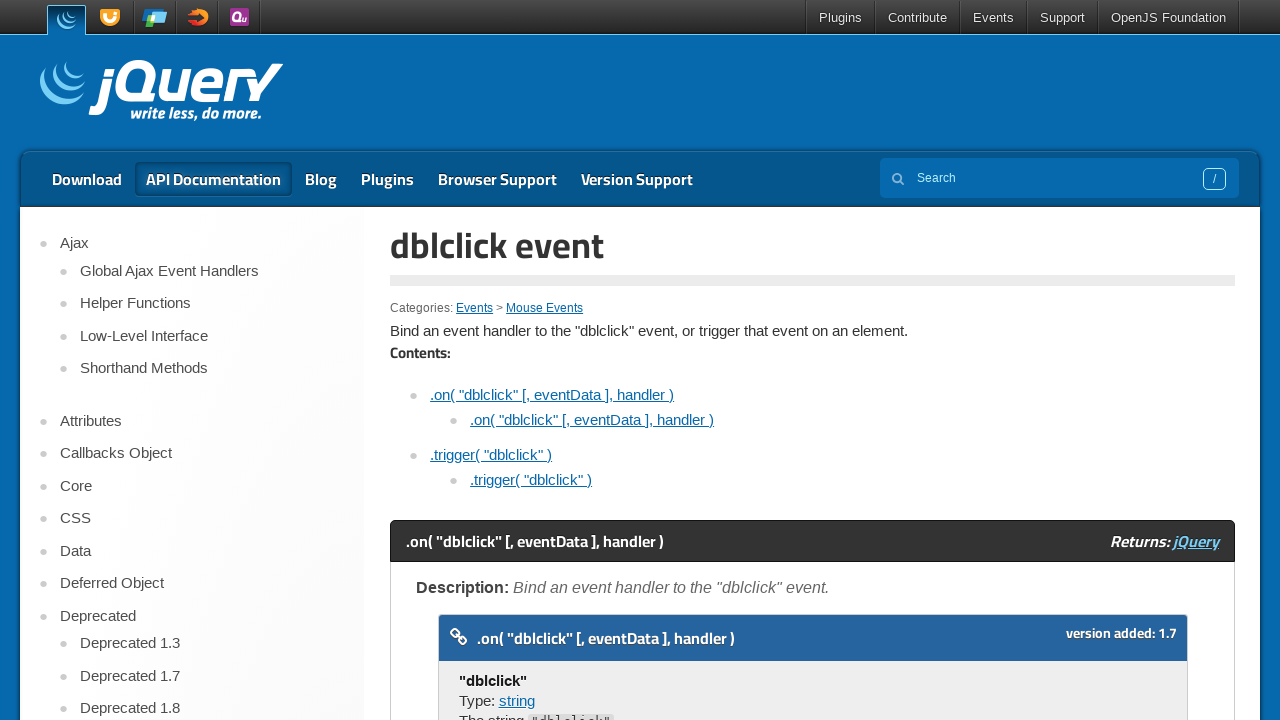

Located the first iframe on the page
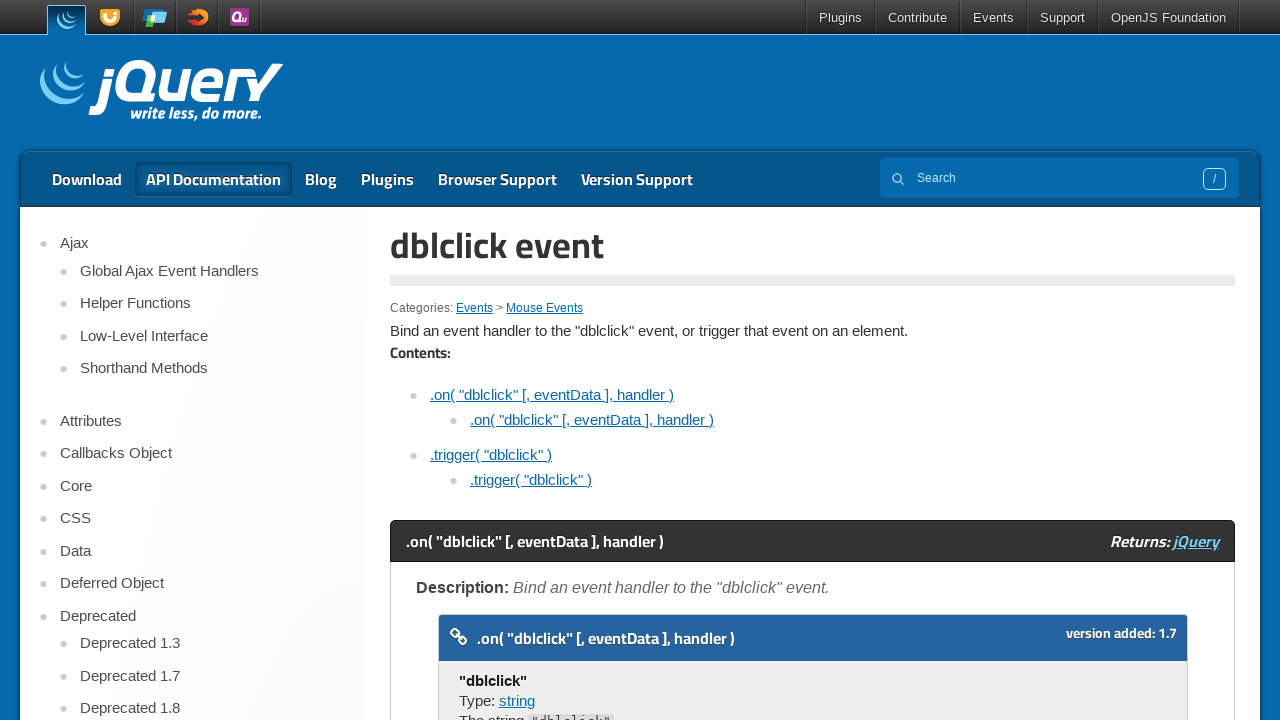

Located the blue box element within the iframe
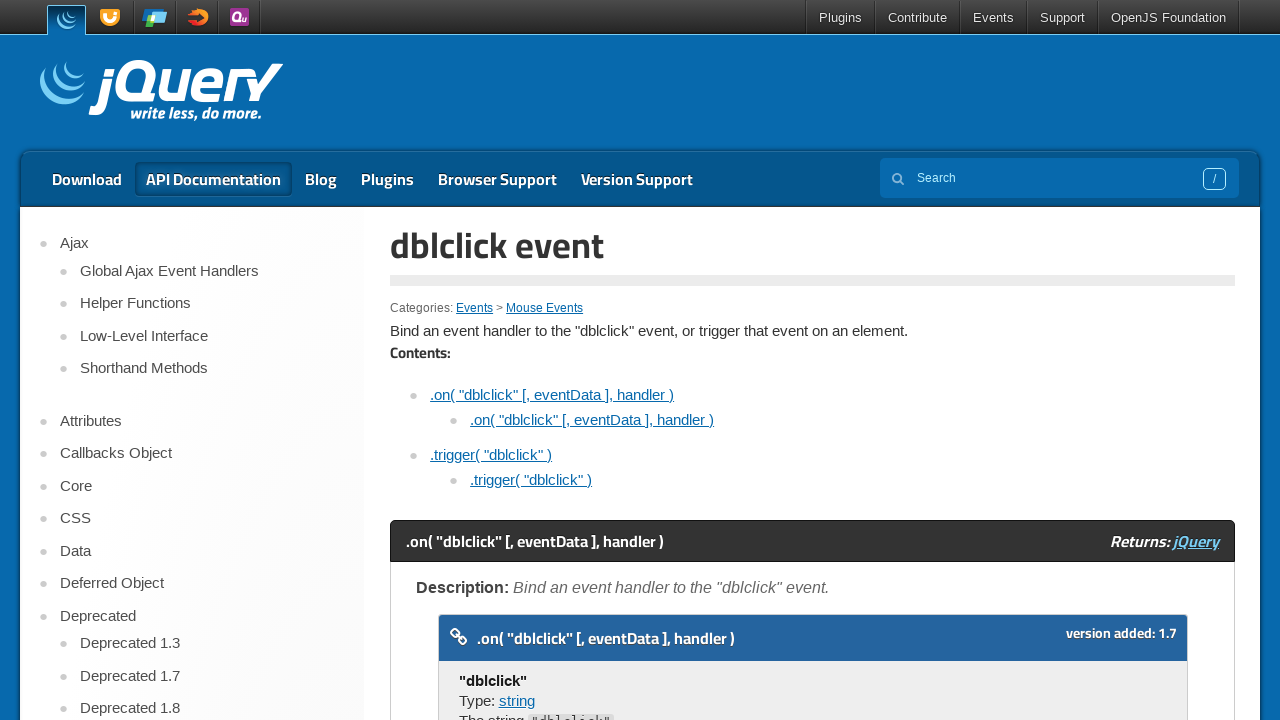

Scrolled the blue box element into view
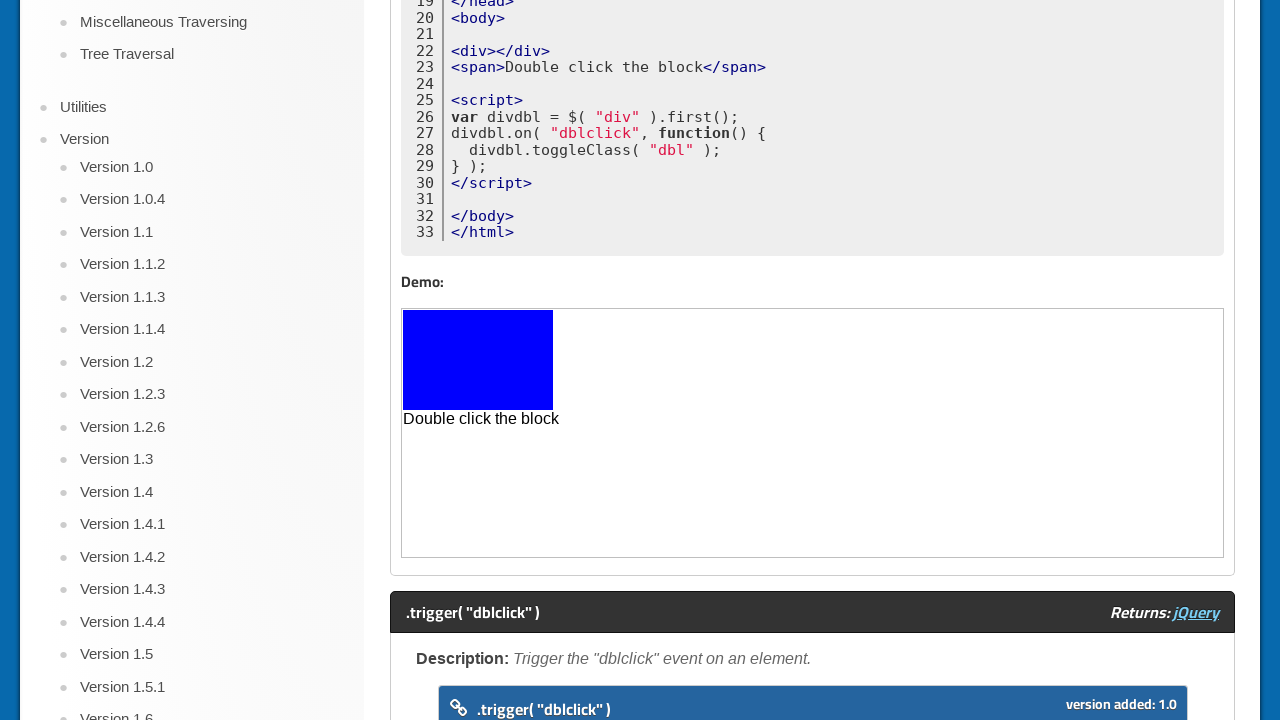

Double-clicked the blue box to change its color at (478, 360) on iframe >> nth=0 >> internal:control=enter-frame >> body > div
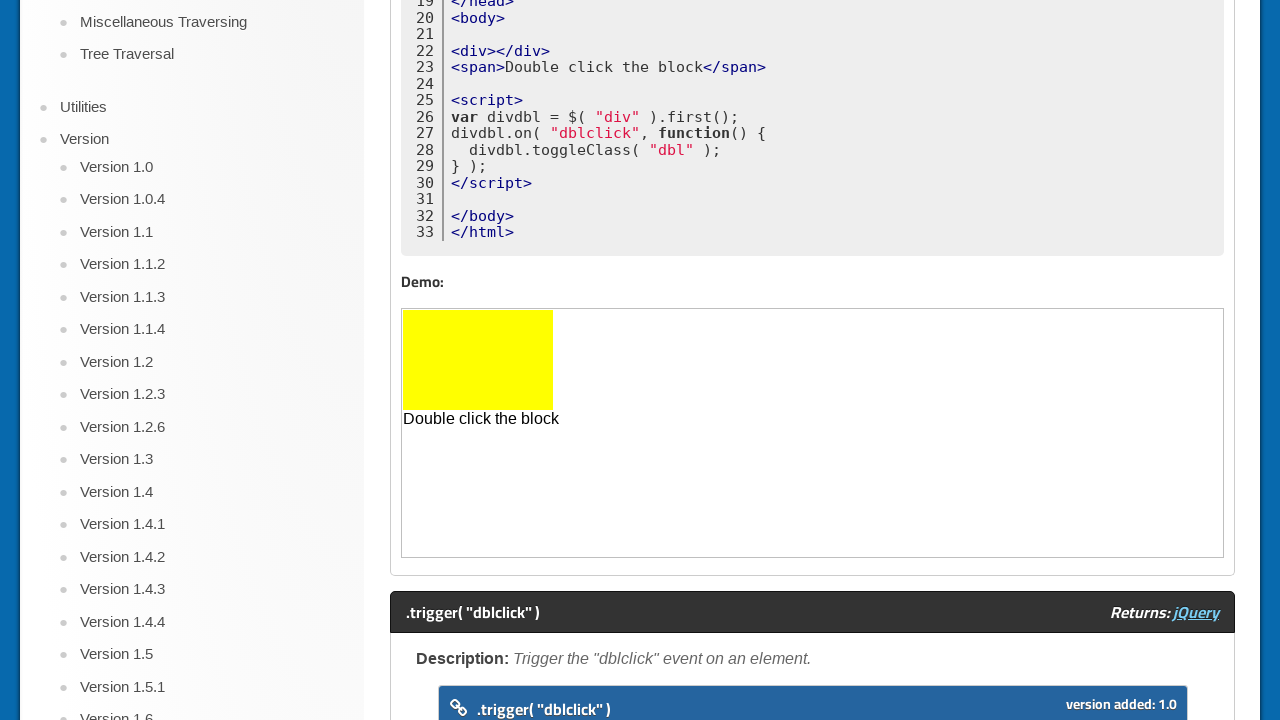

Waited 500ms for the color change to take effect
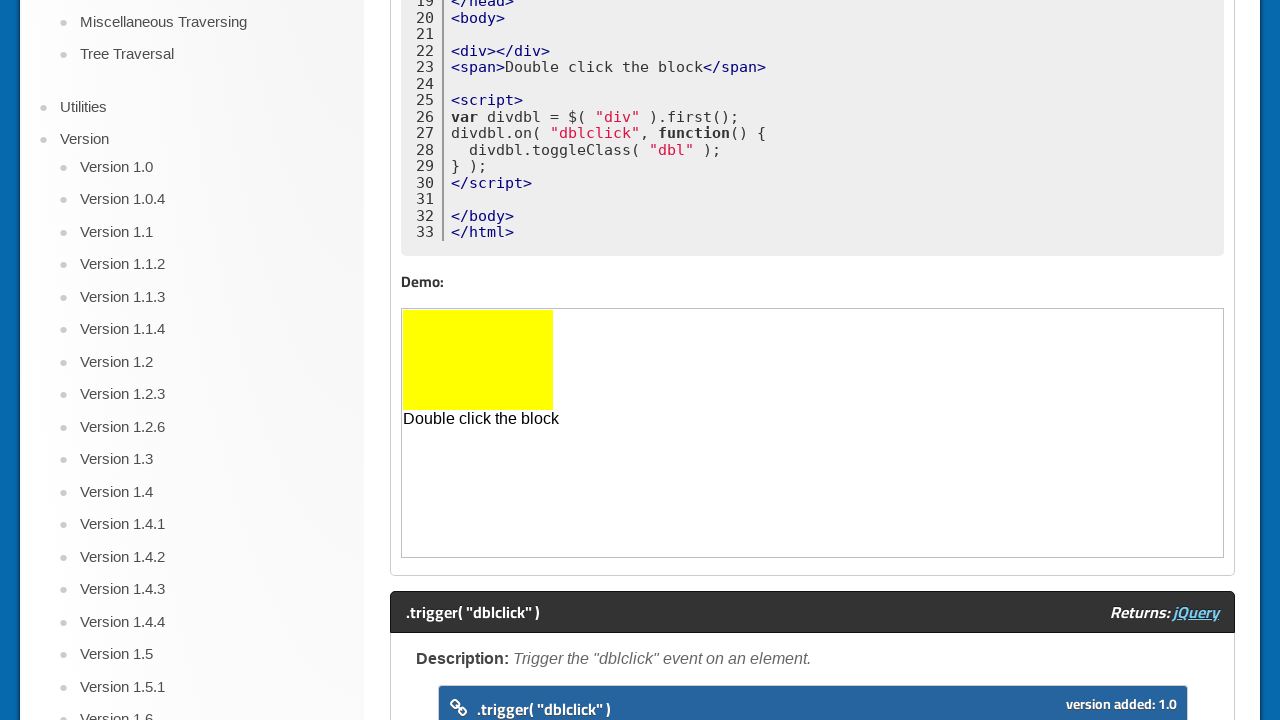

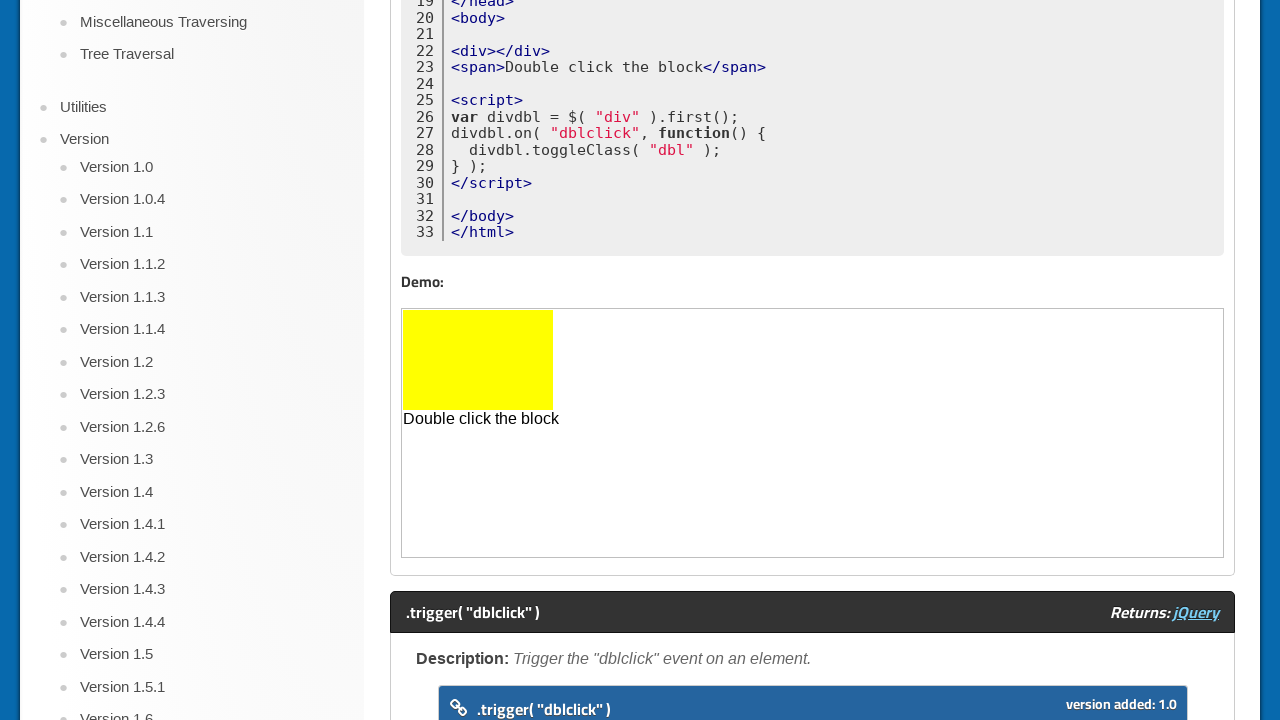